Tests GitHub search functionality by entering a search query, viewing search results, clicking on a repository, and navigating to its README file.

Starting URL: https://github.com

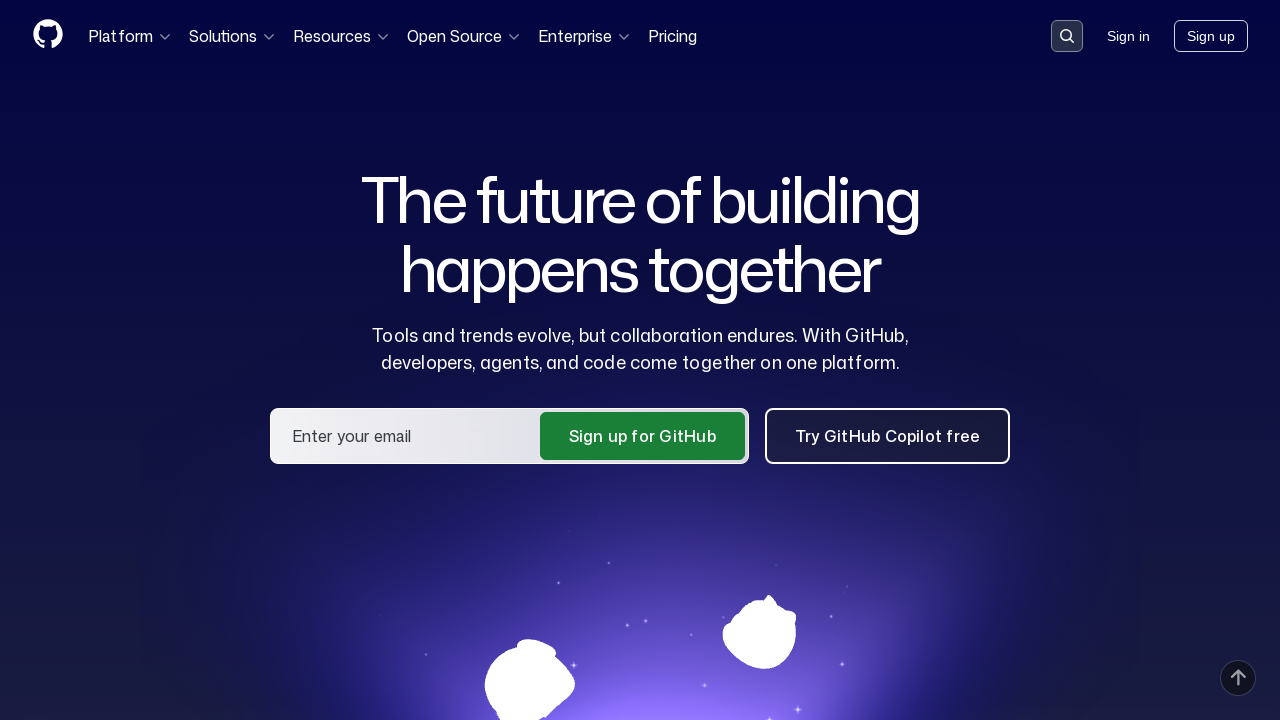

Clicked search button to open search input at (1067, 36) on button[data-target='qbsearch-input.inputButton']
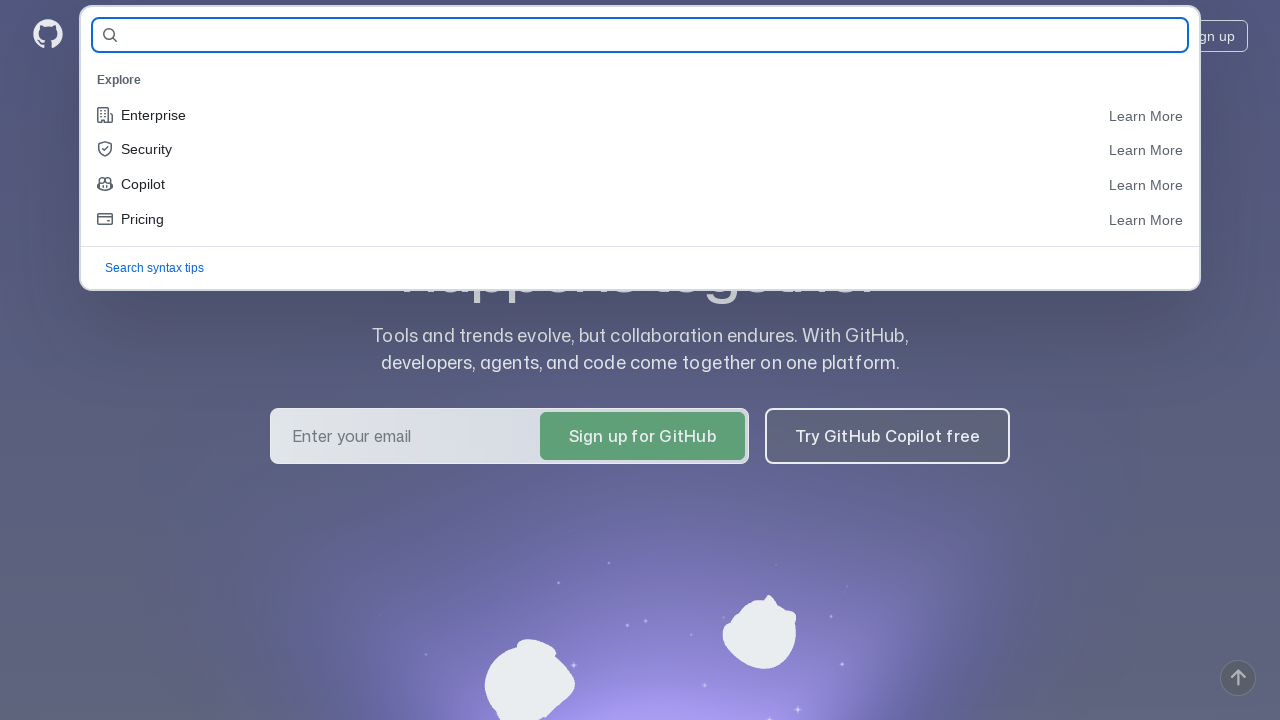

Search dialog appeared
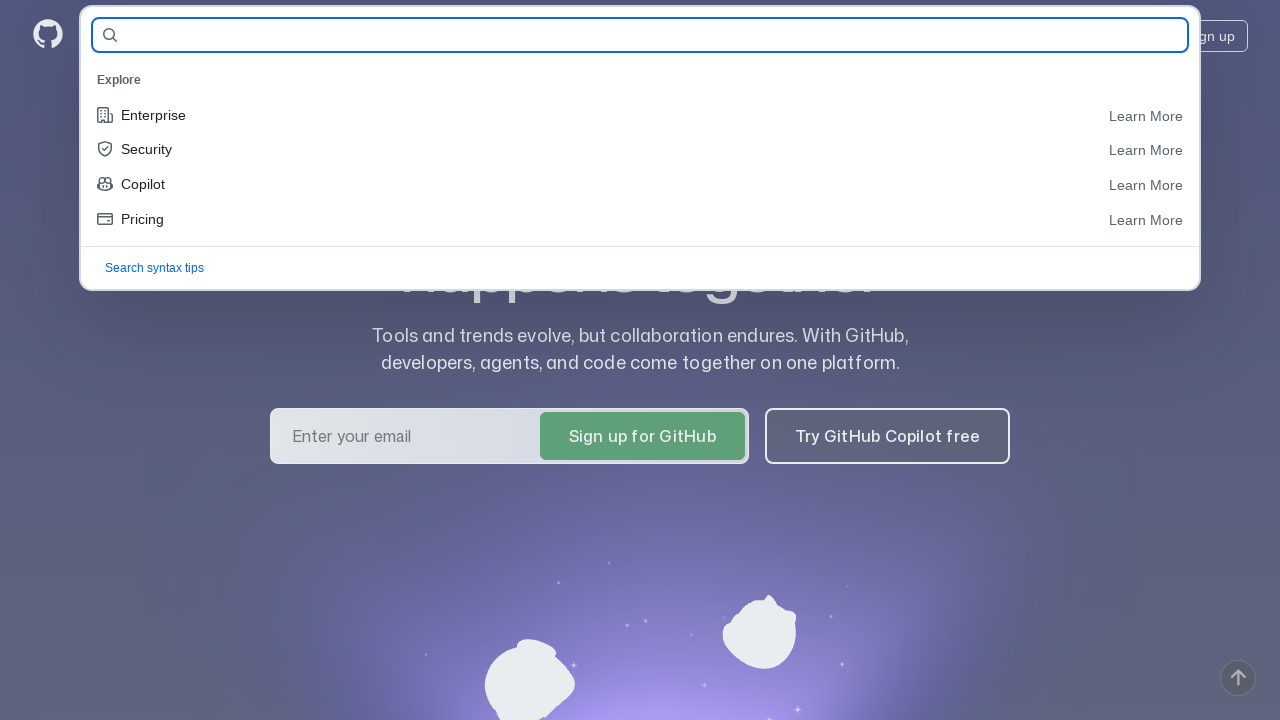

Filled search input with 'python automation tools' on input[name='query-builder-test']
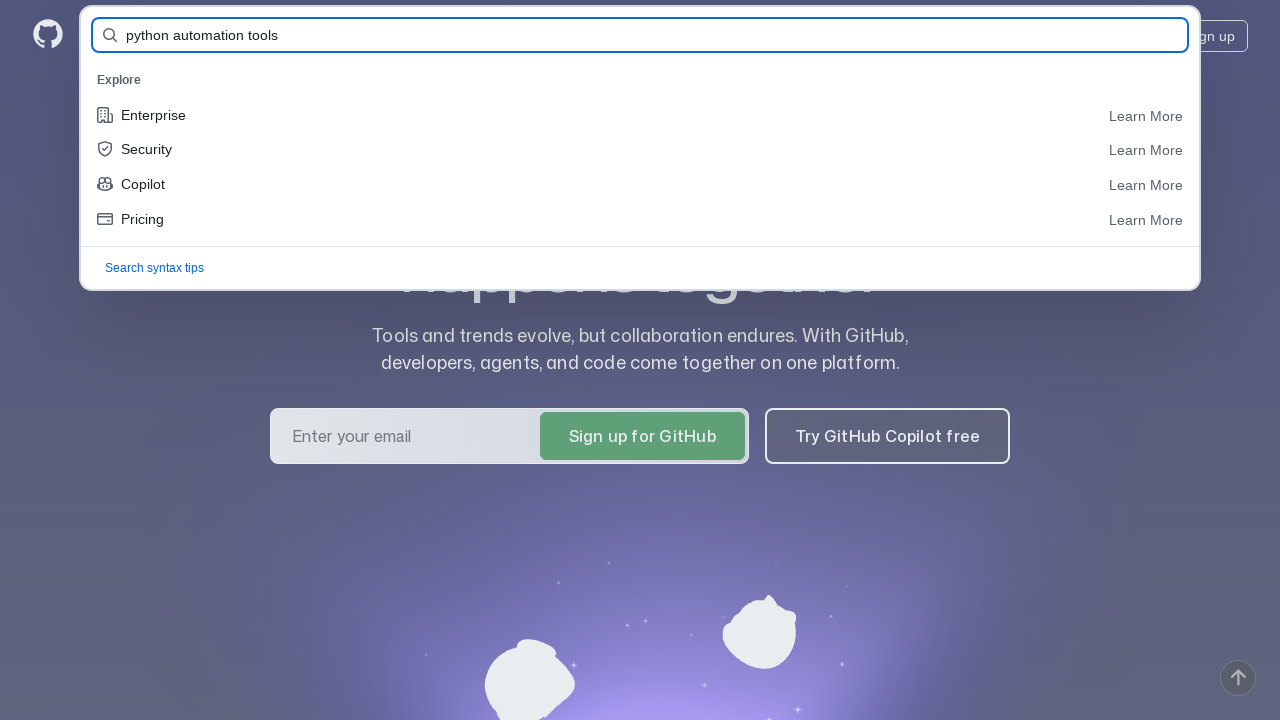

Pressed Enter to submit search query on input[name='query-builder-test']
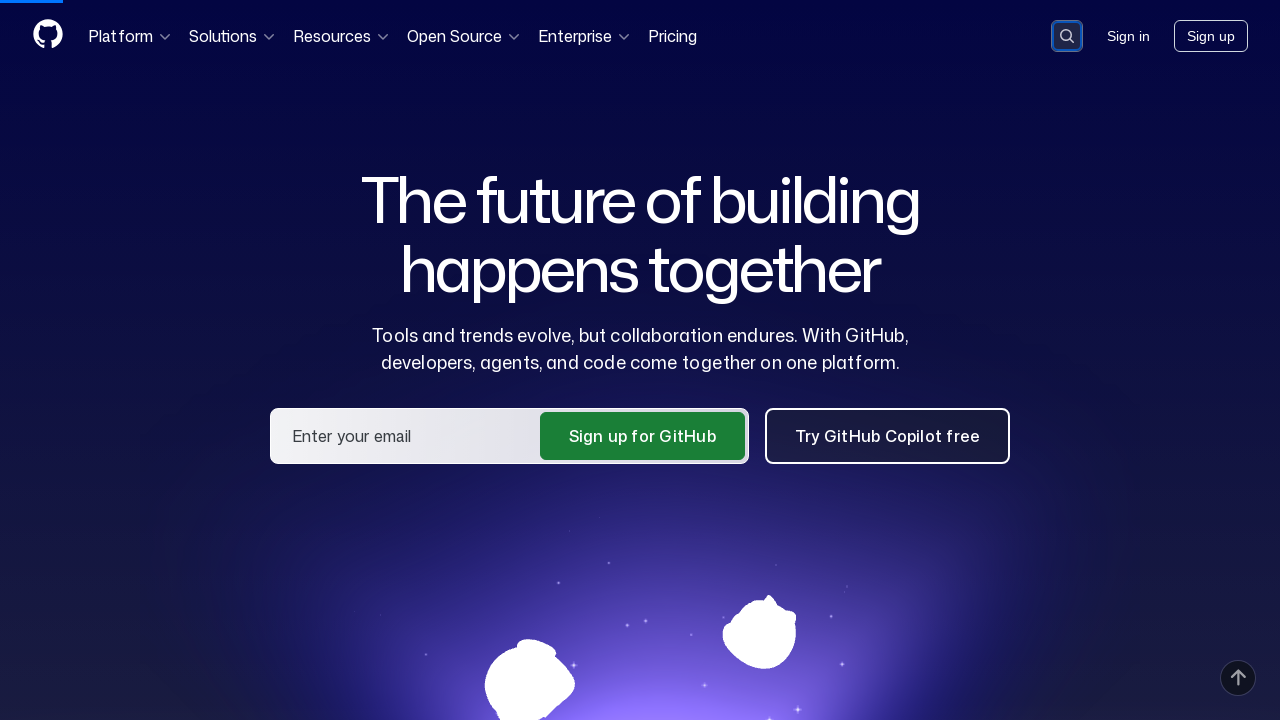

Search results loaded successfully
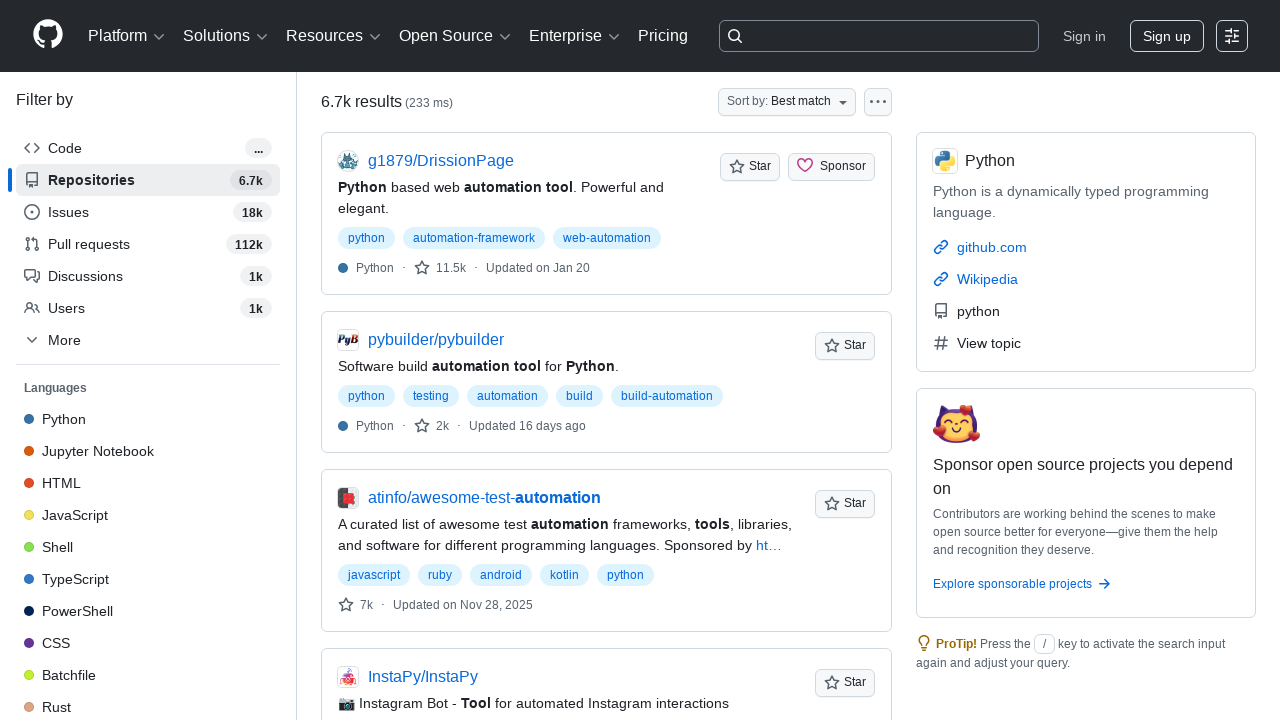

Clicked on first repository from search results at (441, 161) on div[data-testid='results-list'] a[href*='/']
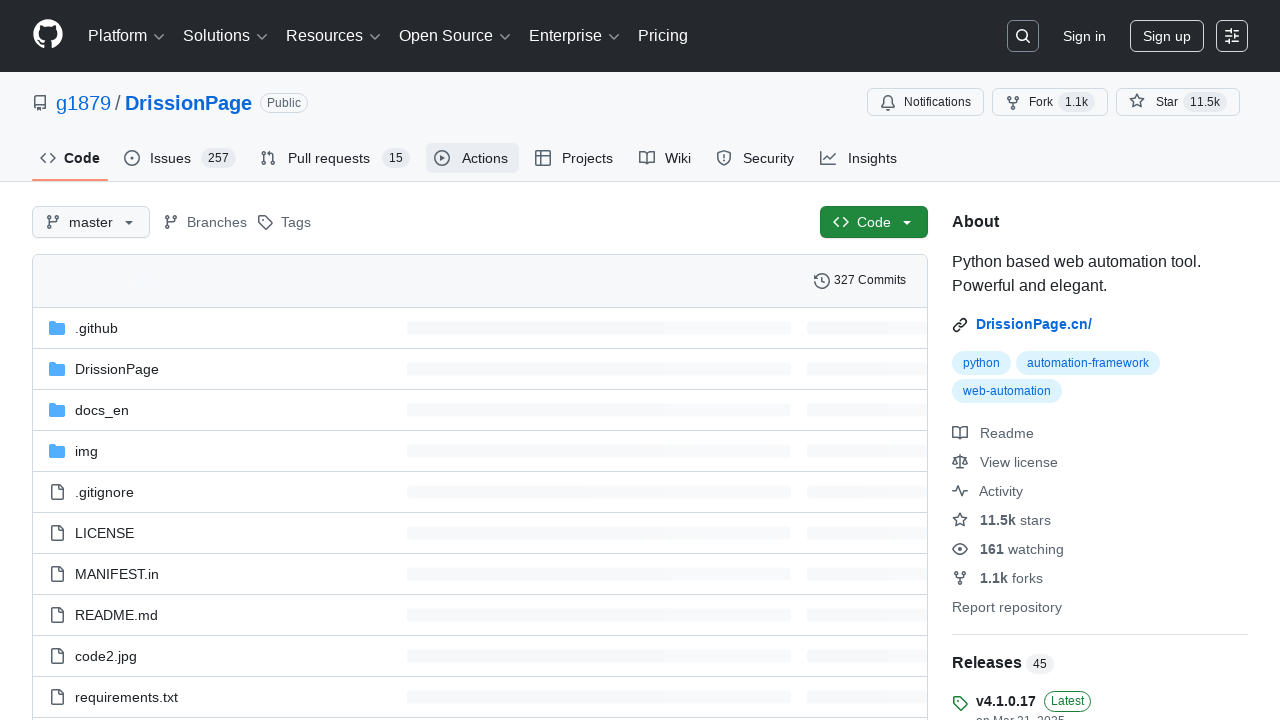

Repository page loaded (DOM content ready)
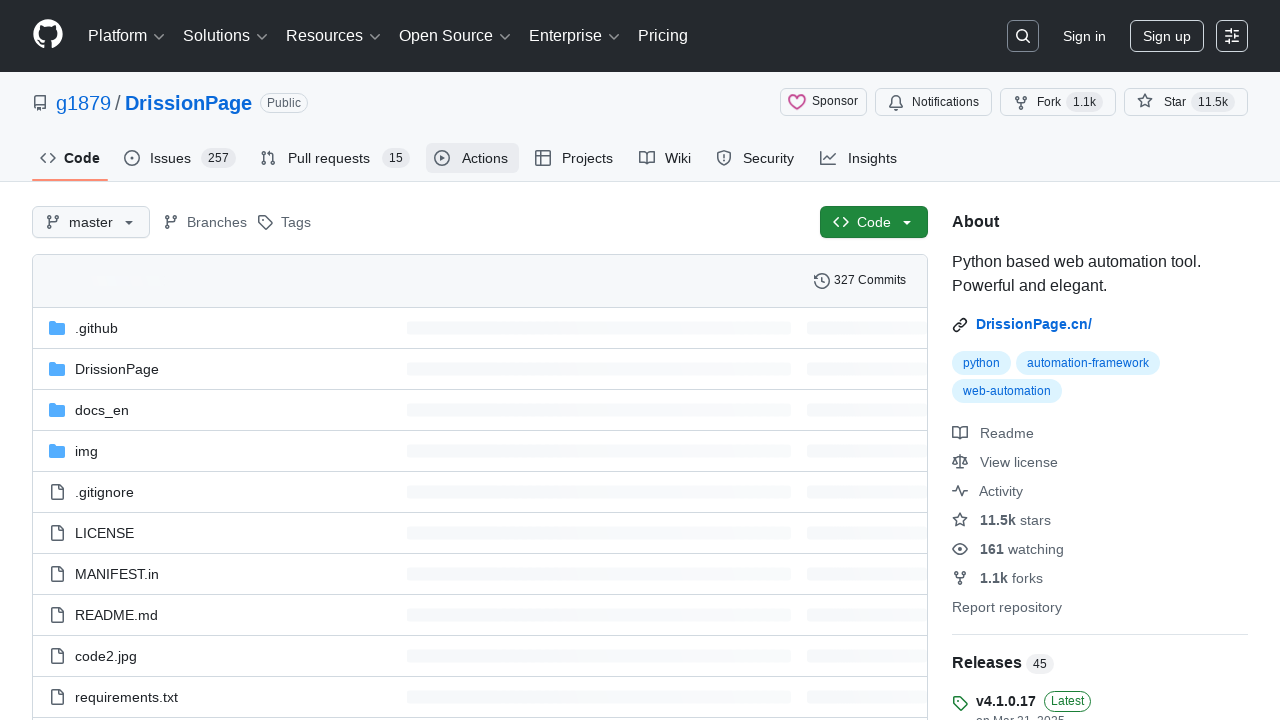

Clicked on README link at (190, 280) on a:has-text('README') >> nth=0
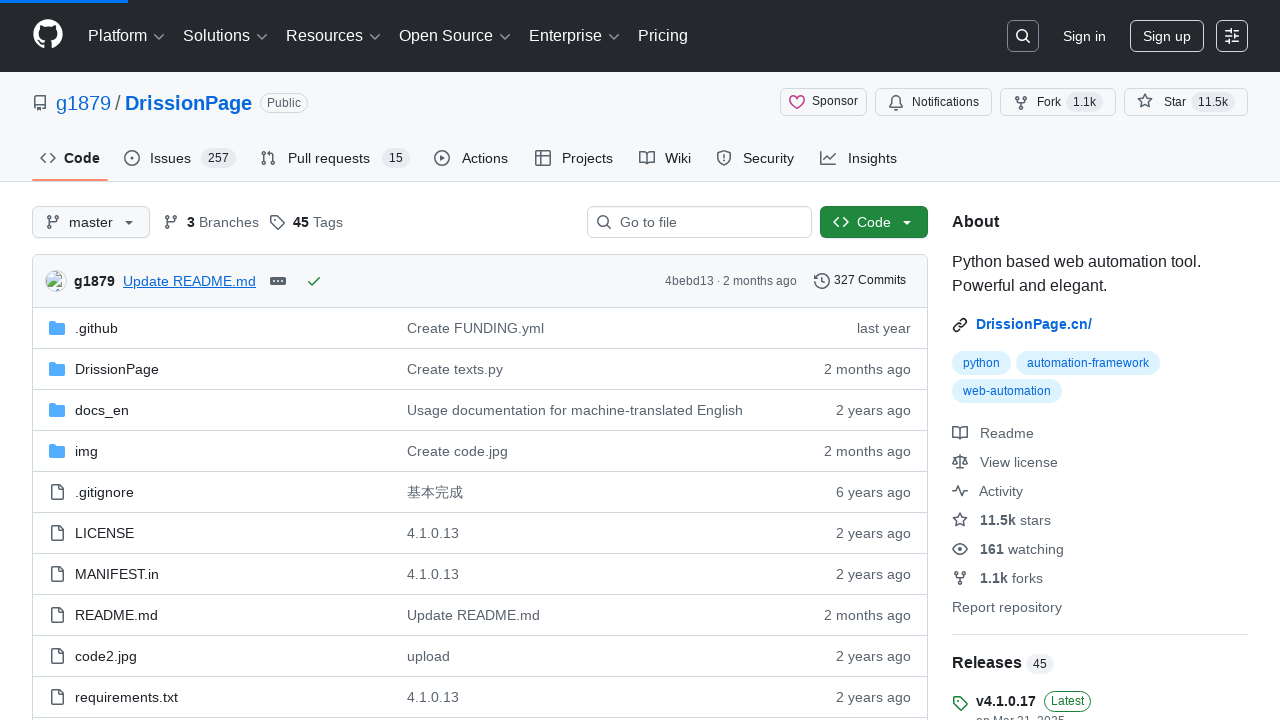

README content loaded
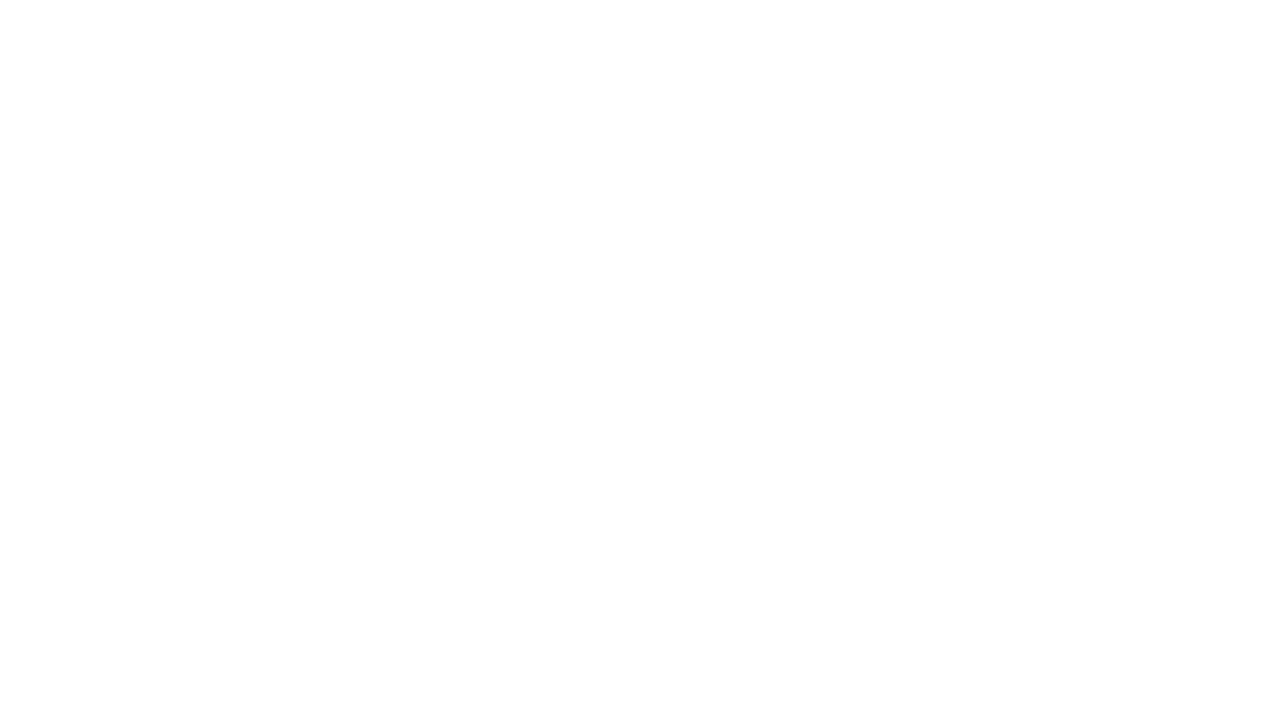

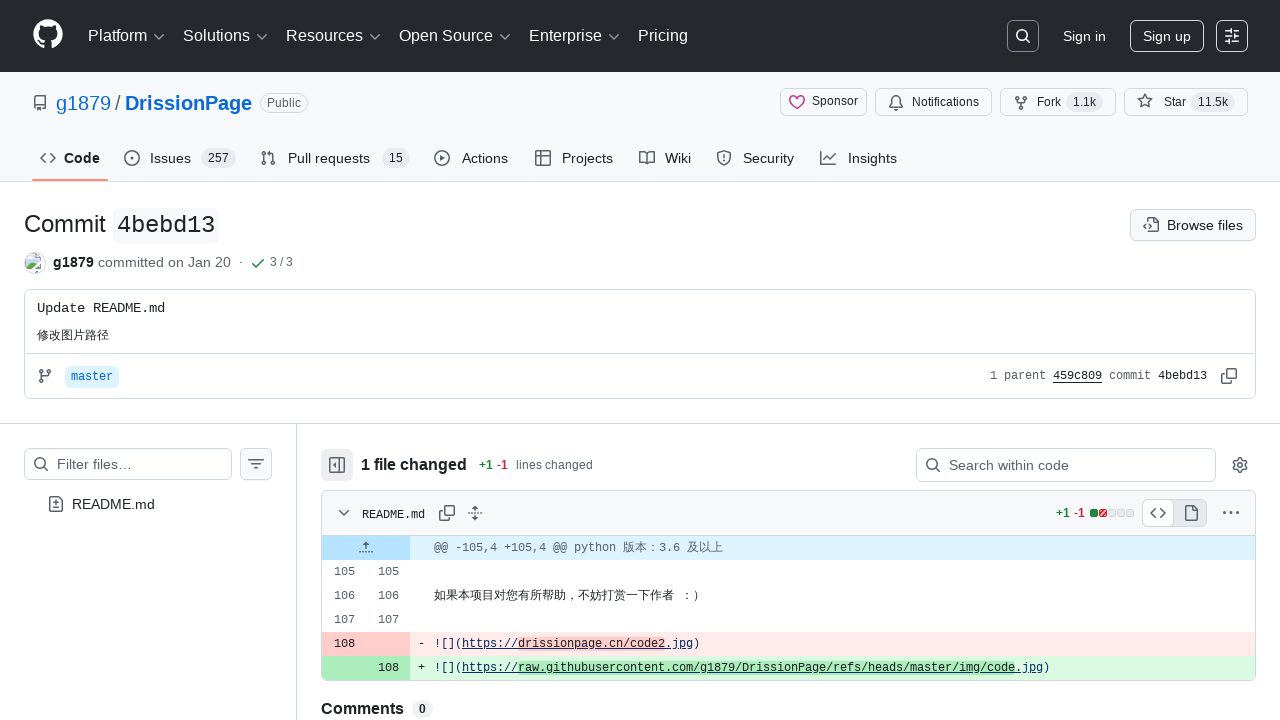